Tests dropdown manipulation by selecting an option from a form dropdown and verifying the selection

Starting URL: https://www.rahulshettyacademy.com/loginpagePractise/

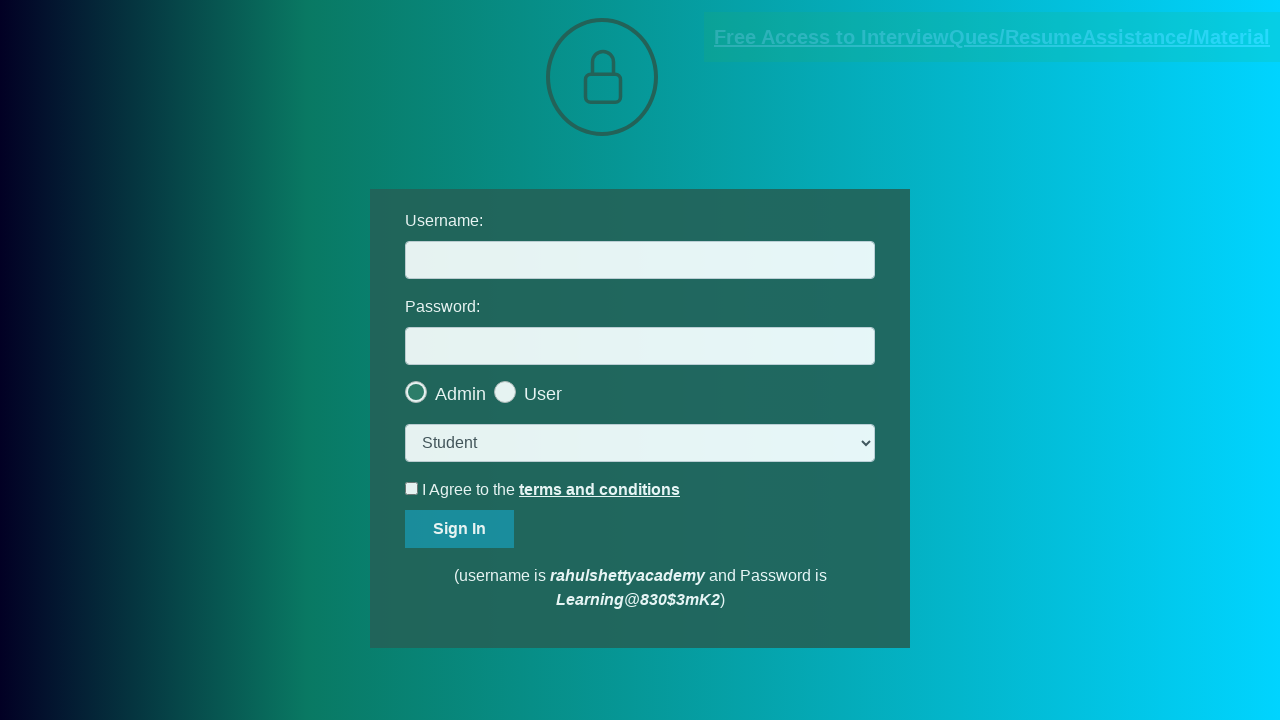

Located the dropdown select element with class form-control
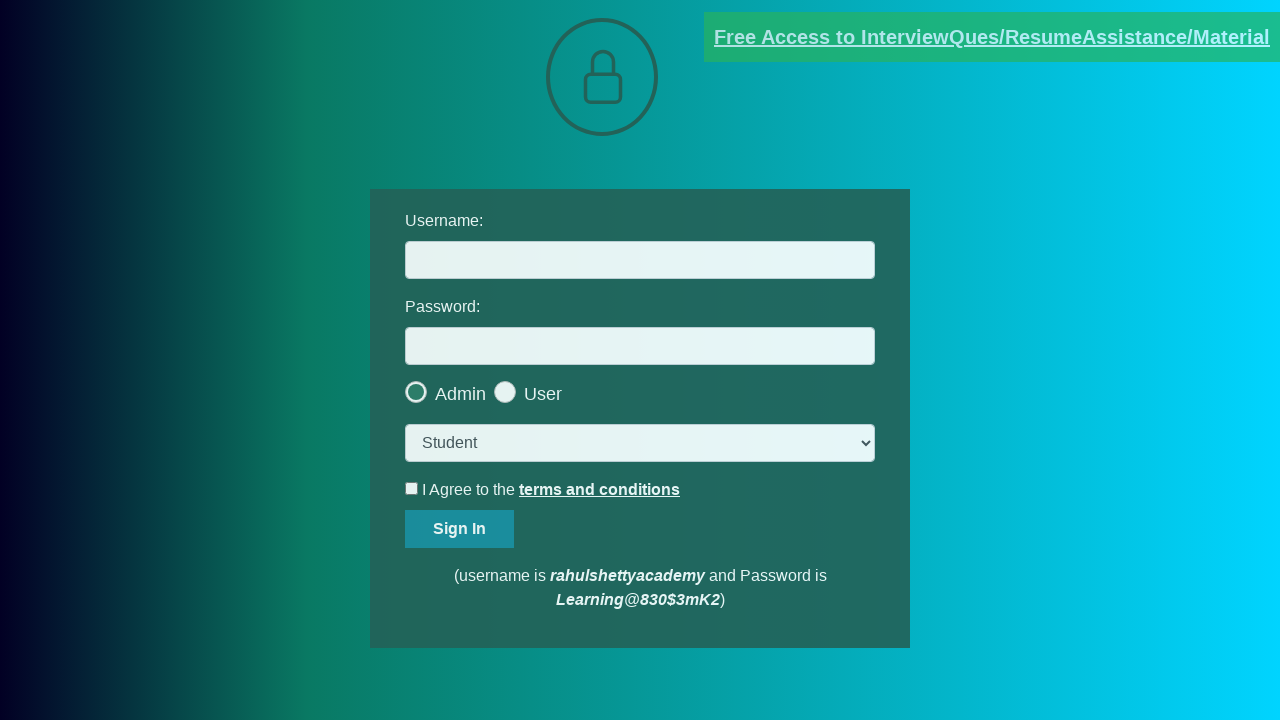

Selected 'consult' option from the dropdown on select.form-control
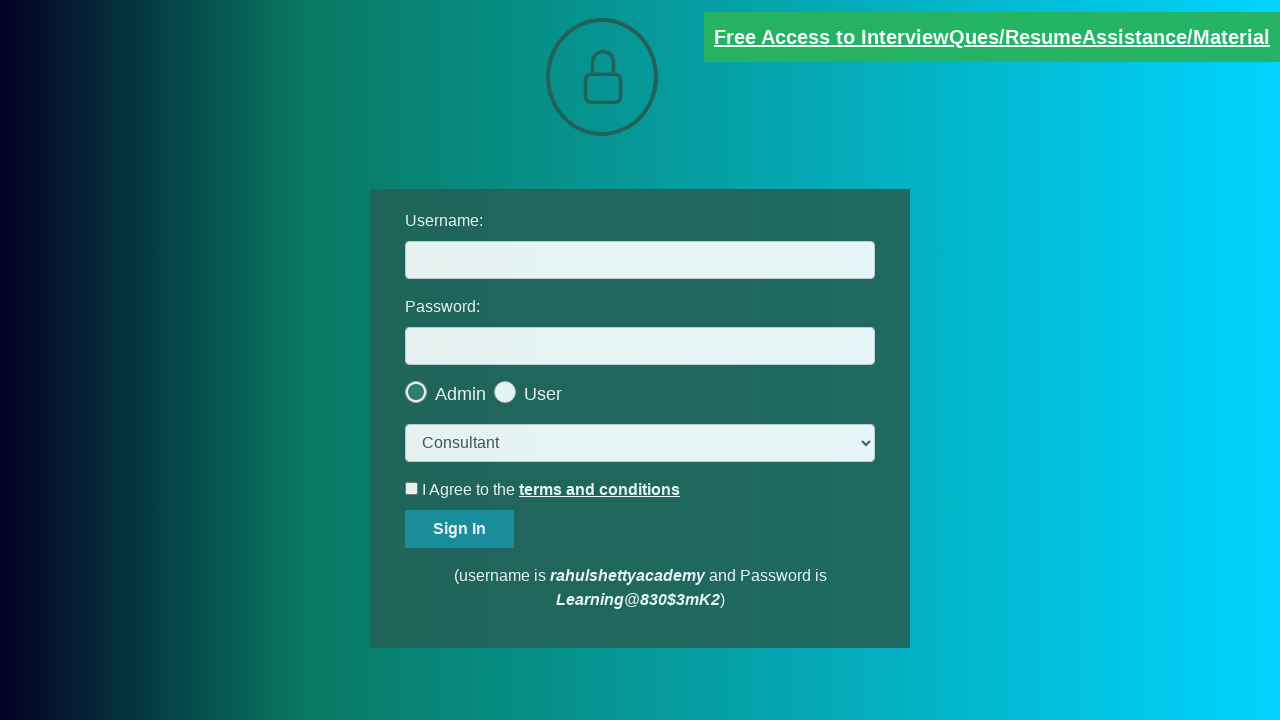

Verified that dropdown has value 'consult' selected
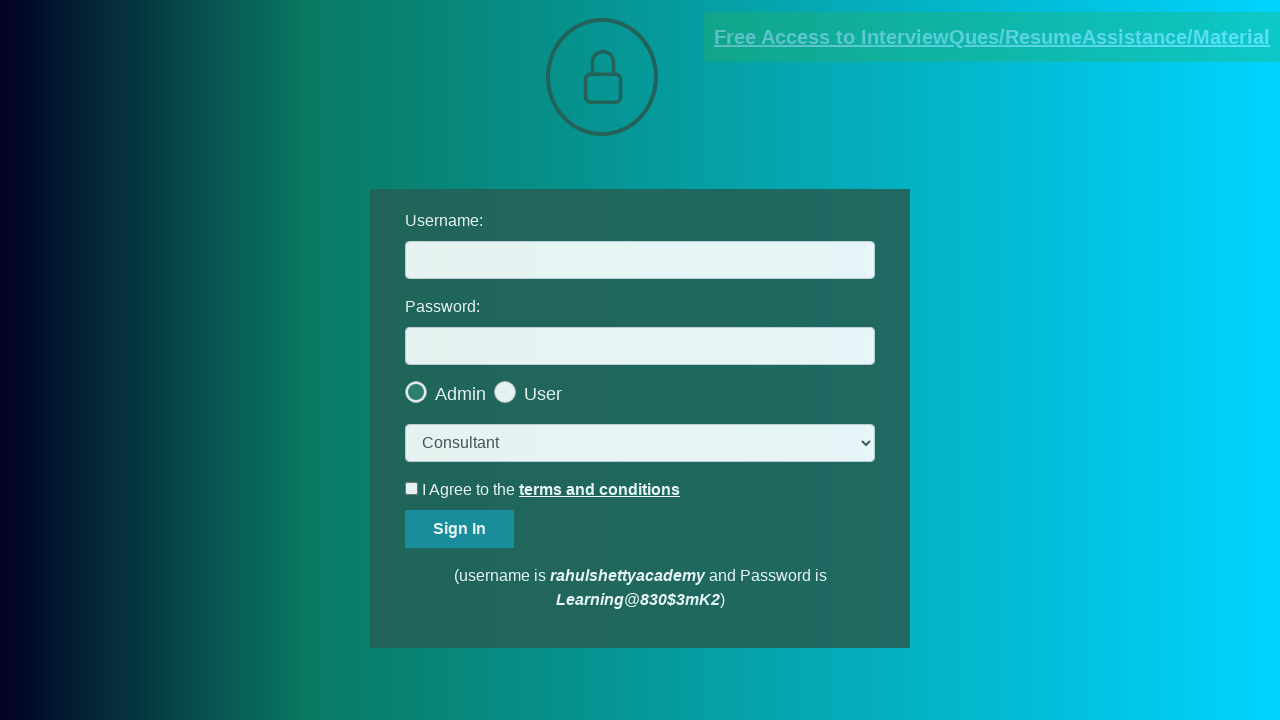

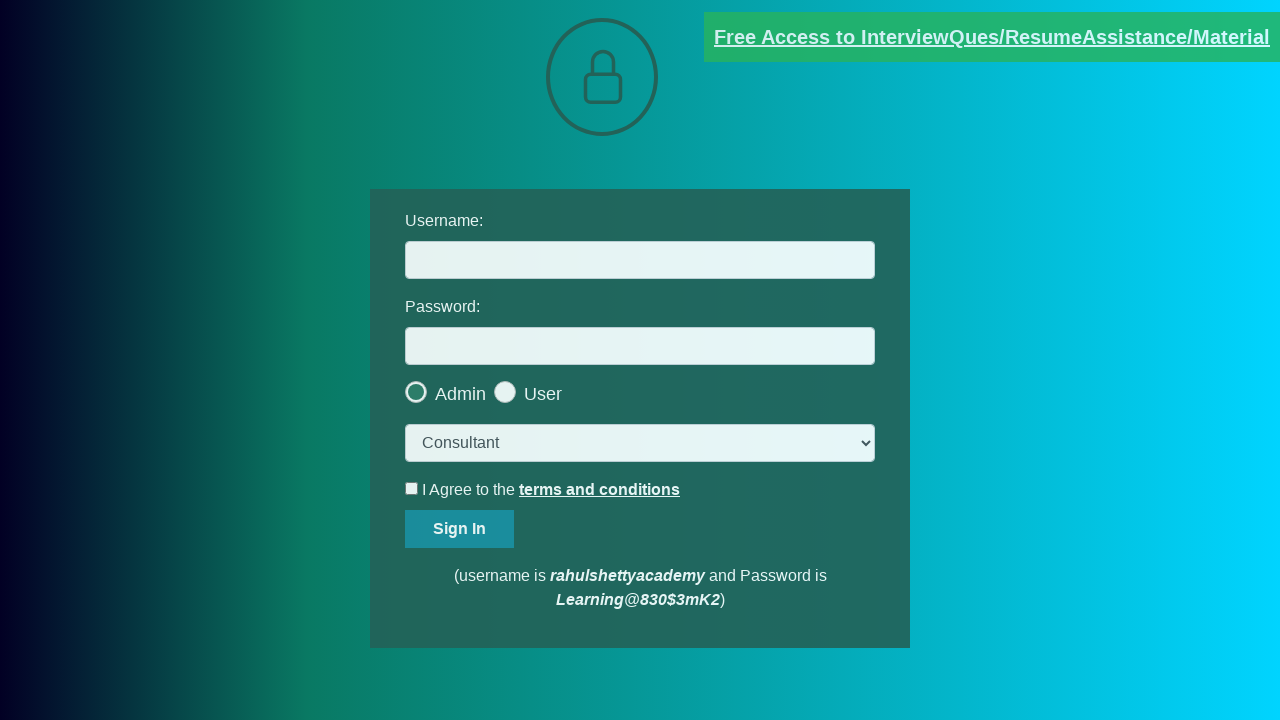